Tests selecting each color radio button in sequence, verifying radio button mutual exclusivity

Starting URL: https://practice-automation.com/form-fields/

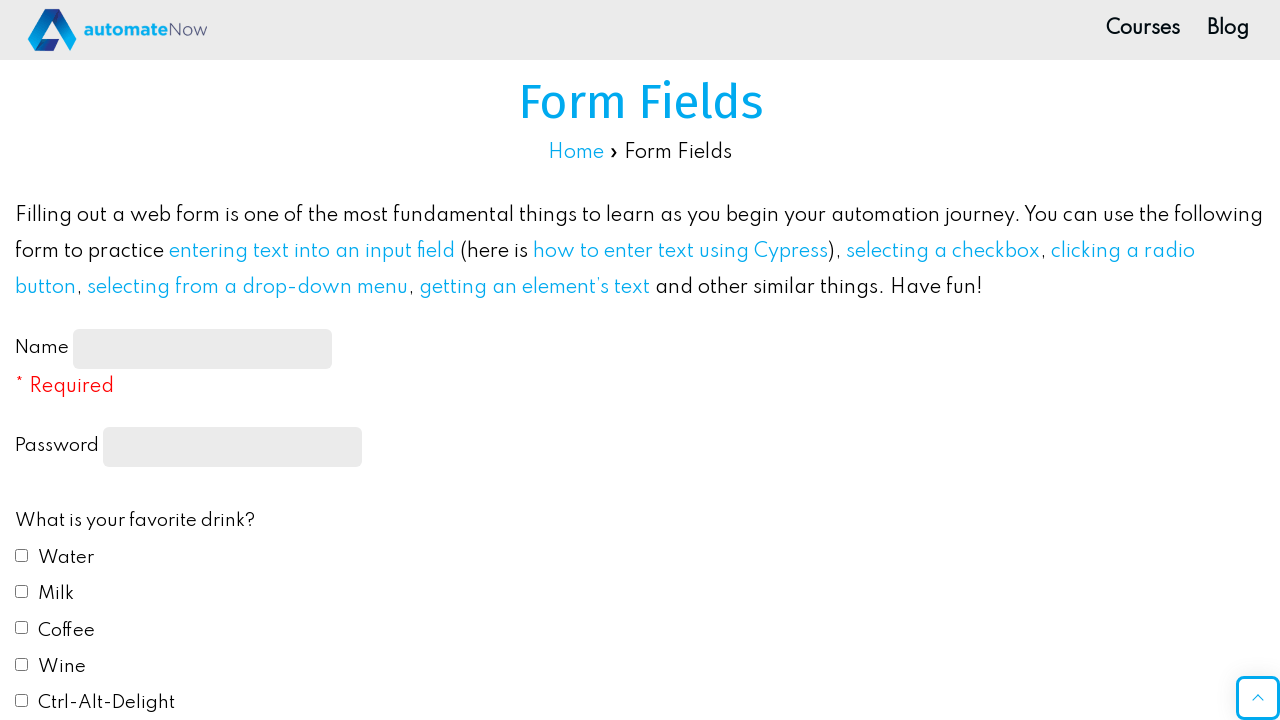

Navigated to form fields practice page
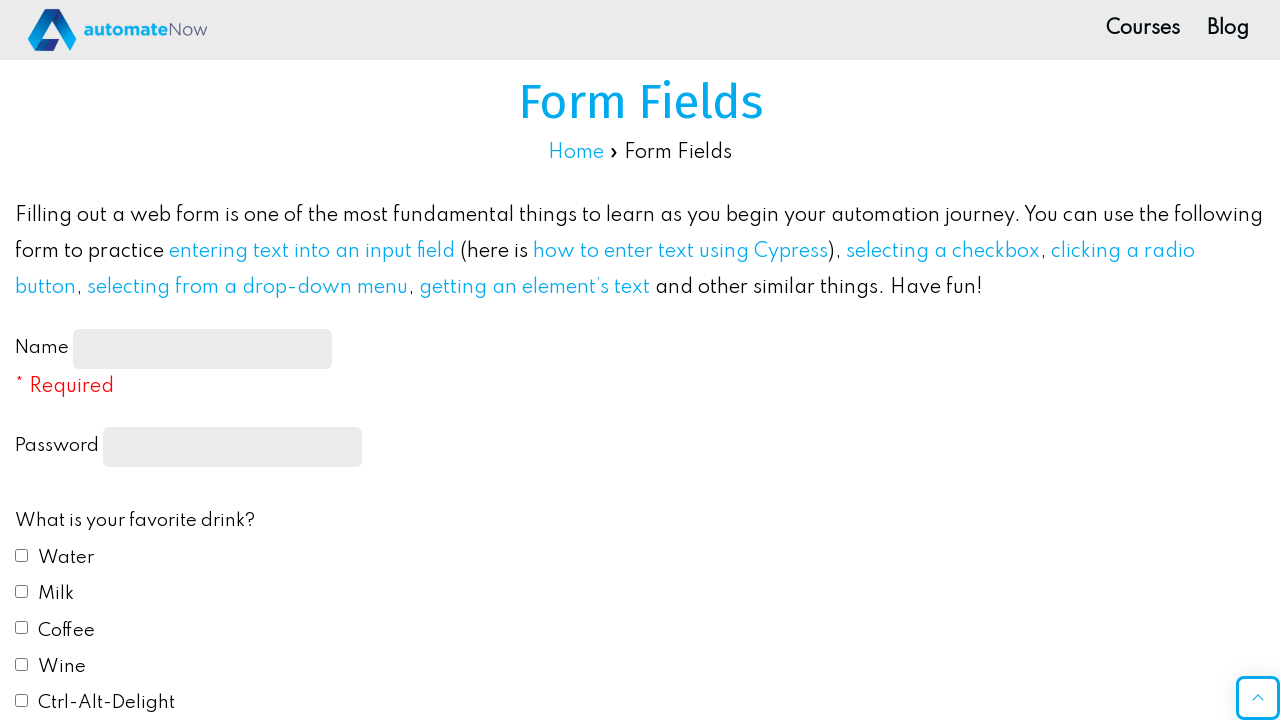

Selected first FAVORITE COLOR radio button (color1) at (22, 360) on #color1
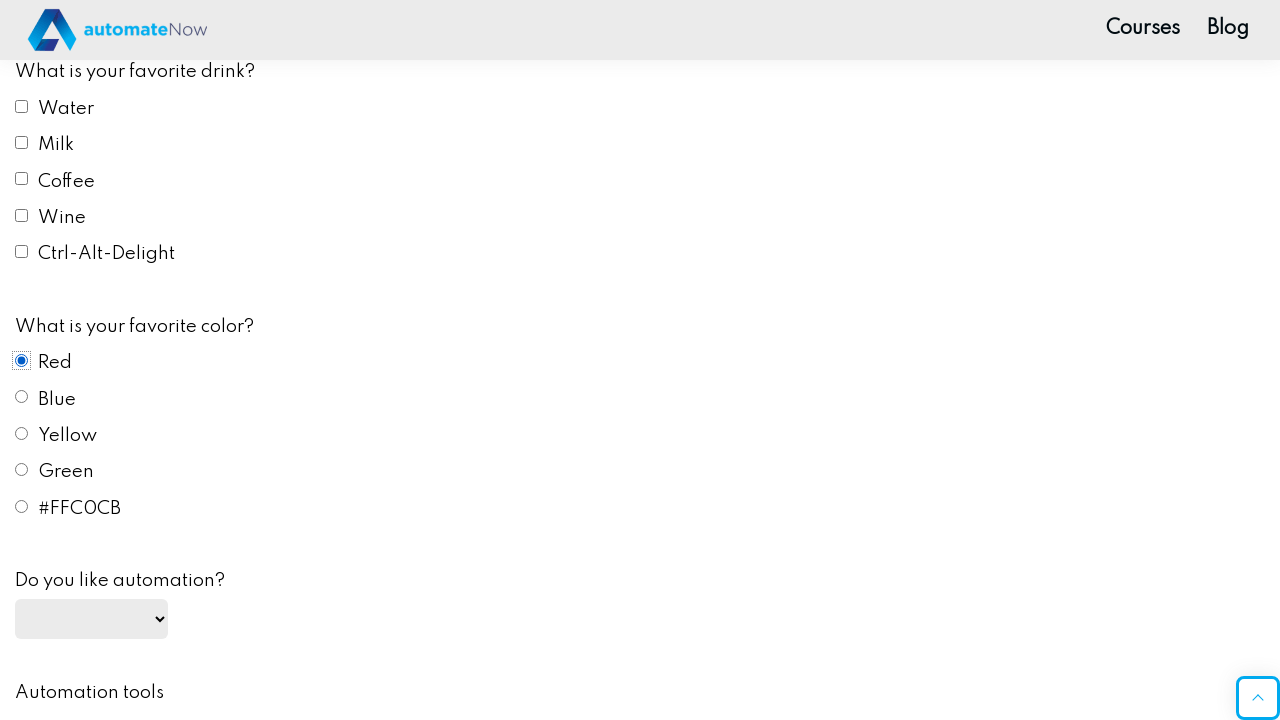

Selected second FAVORITE COLOR radio button (color2) - color1 should be deselected at (22, 397) on #color2
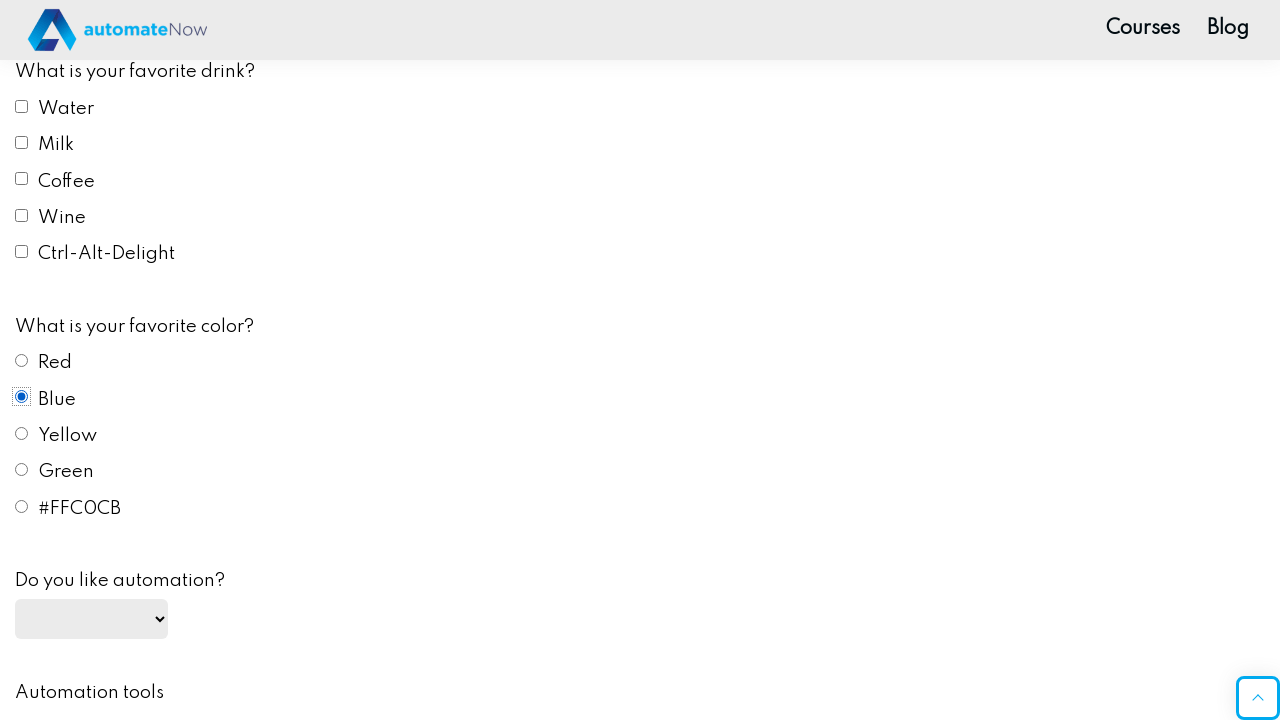

Selected third FAVORITE COLOR radio button (color3) - color2 should be deselected at (22, 433) on #color3
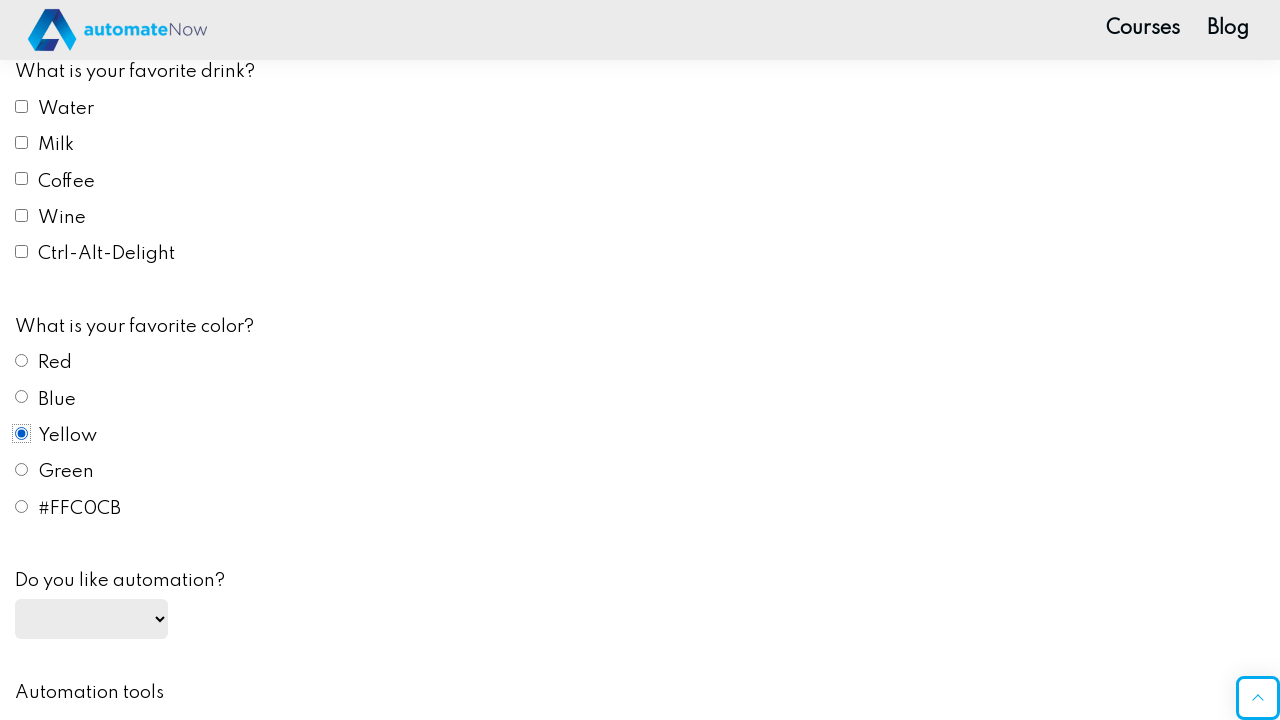

Selected fourth FAVORITE COLOR radio button (color4) - color3 should be deselected at (22, 470) on #color4
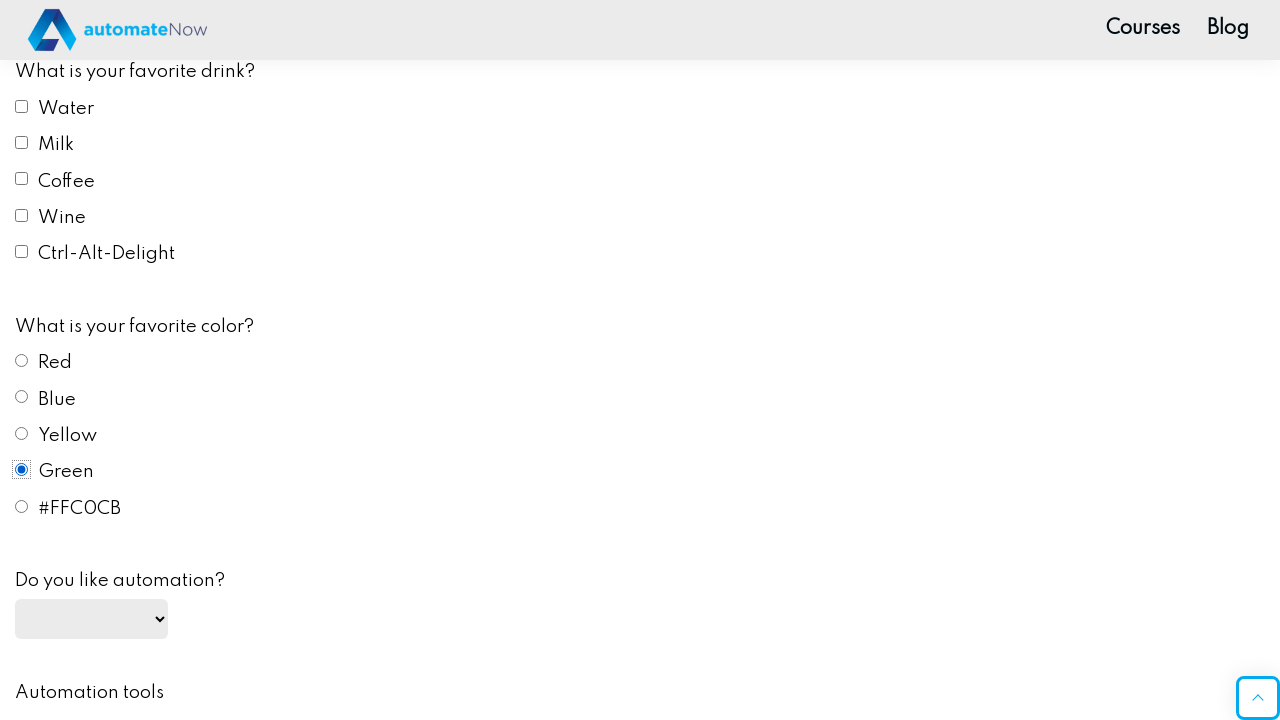

Selected fifth FAVORITE COLOR radio button (color5) - color4 should be deselected at (22, 506) on #color5
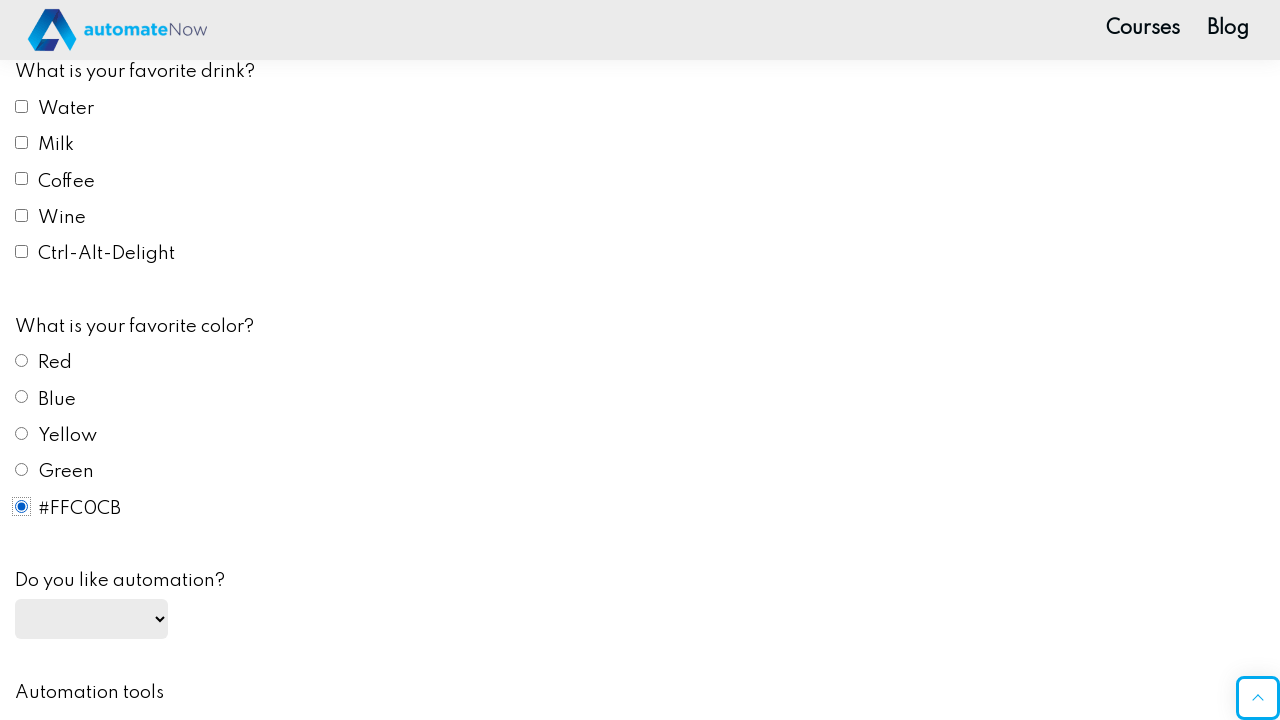

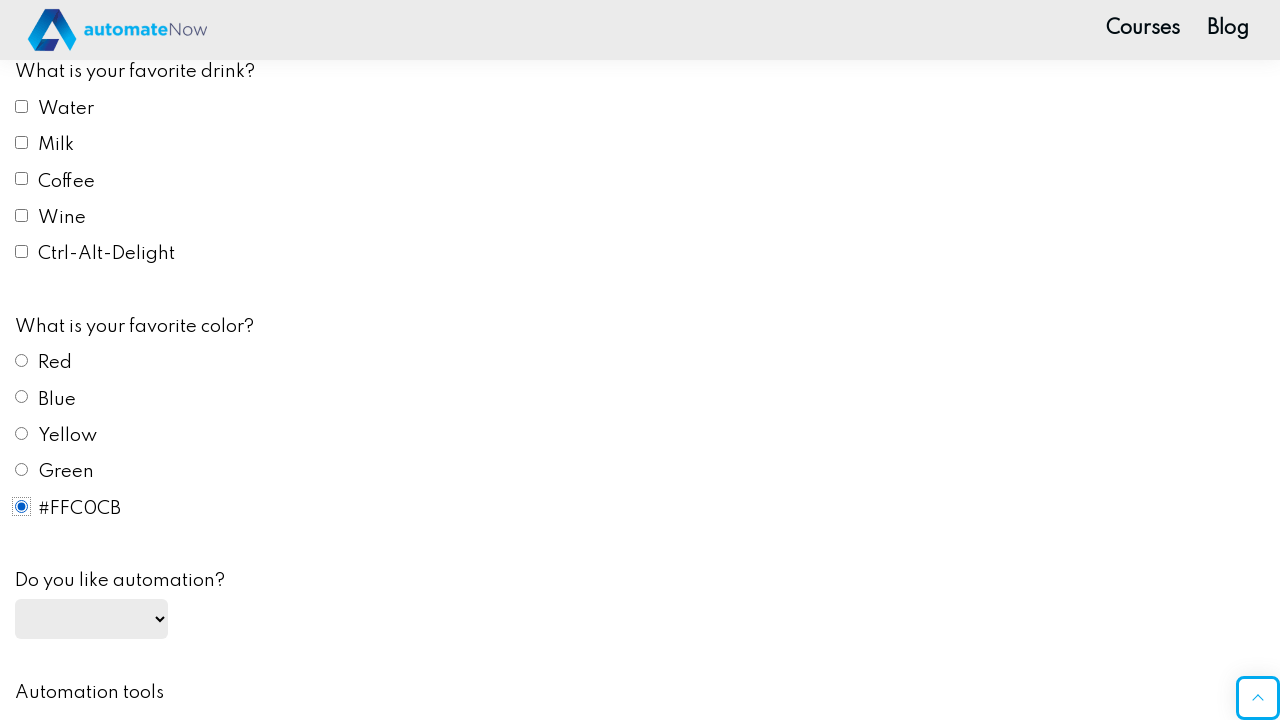